Tests a registration form by filling in three required input fields in the first block and submitting, then verifies the success message is displayed.

Starting URL: http://suninjuly.github.io/registration1.html

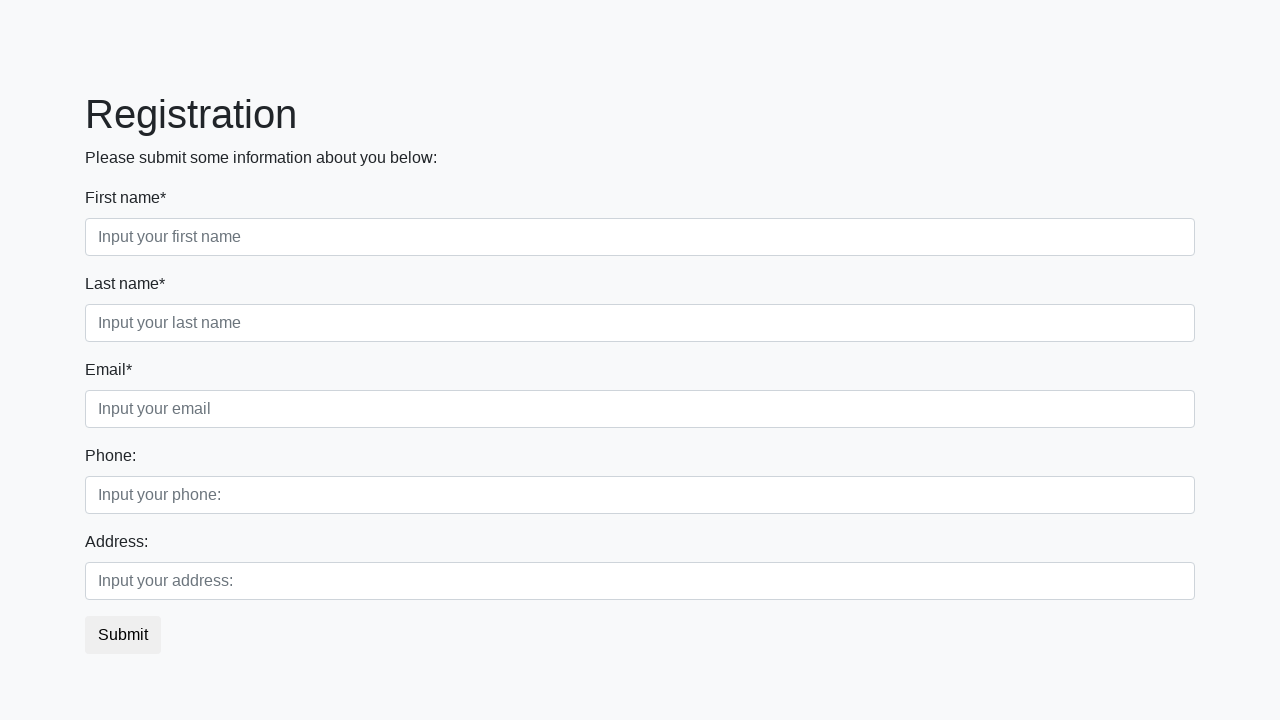

Filled first name field with 'Marcus' on div.first_block input.first
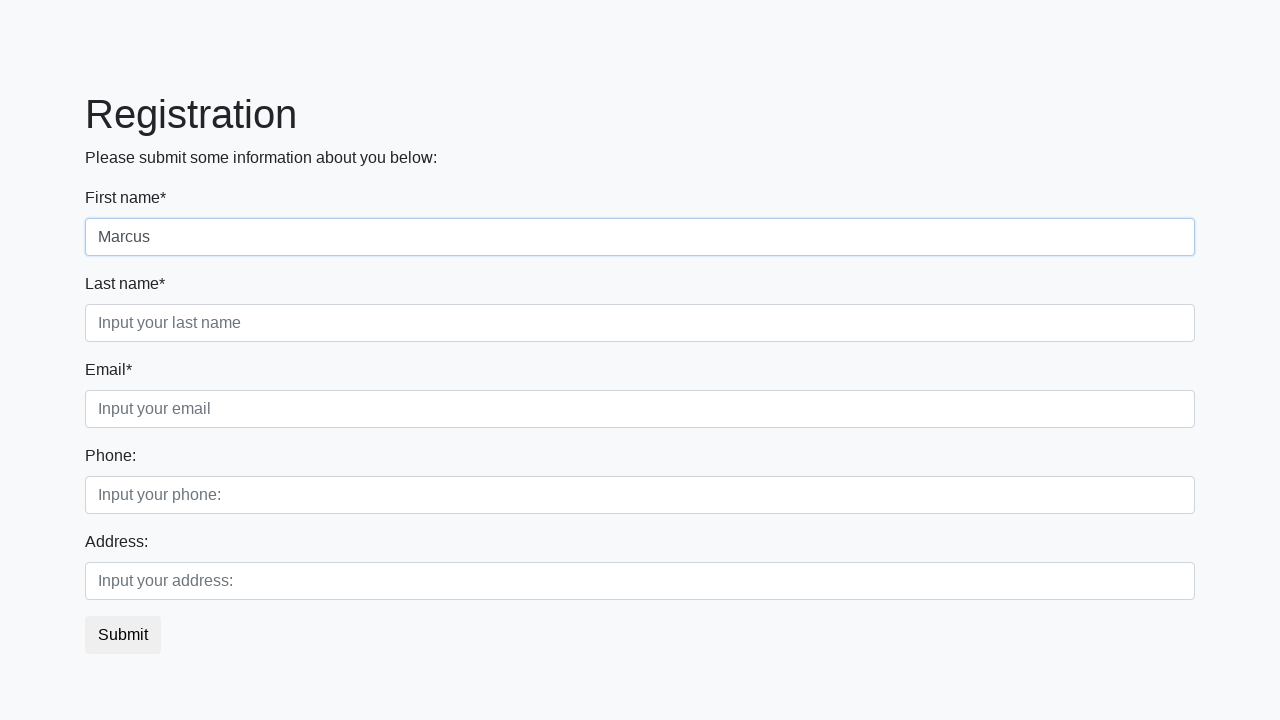

Filled last name field with 'Johnson' on div.first_block input.second
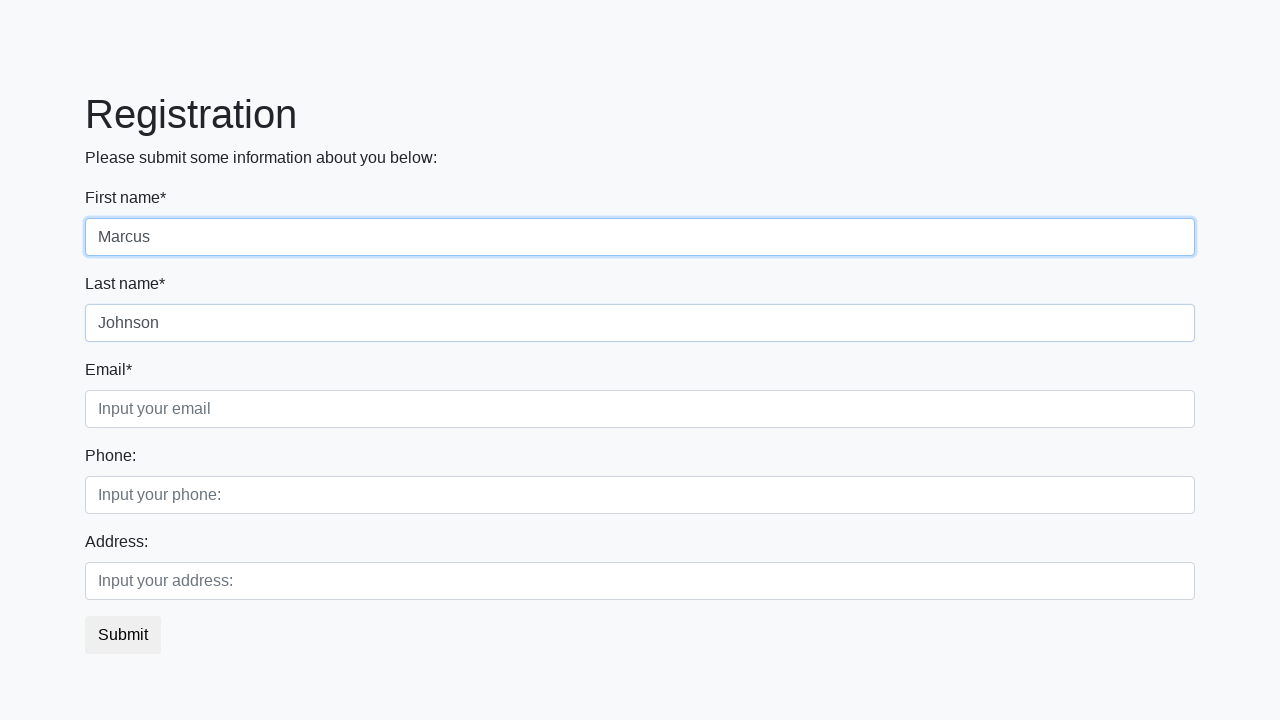

Filled email field with 'marcus.johnson@email.com' on div.first_block input.third
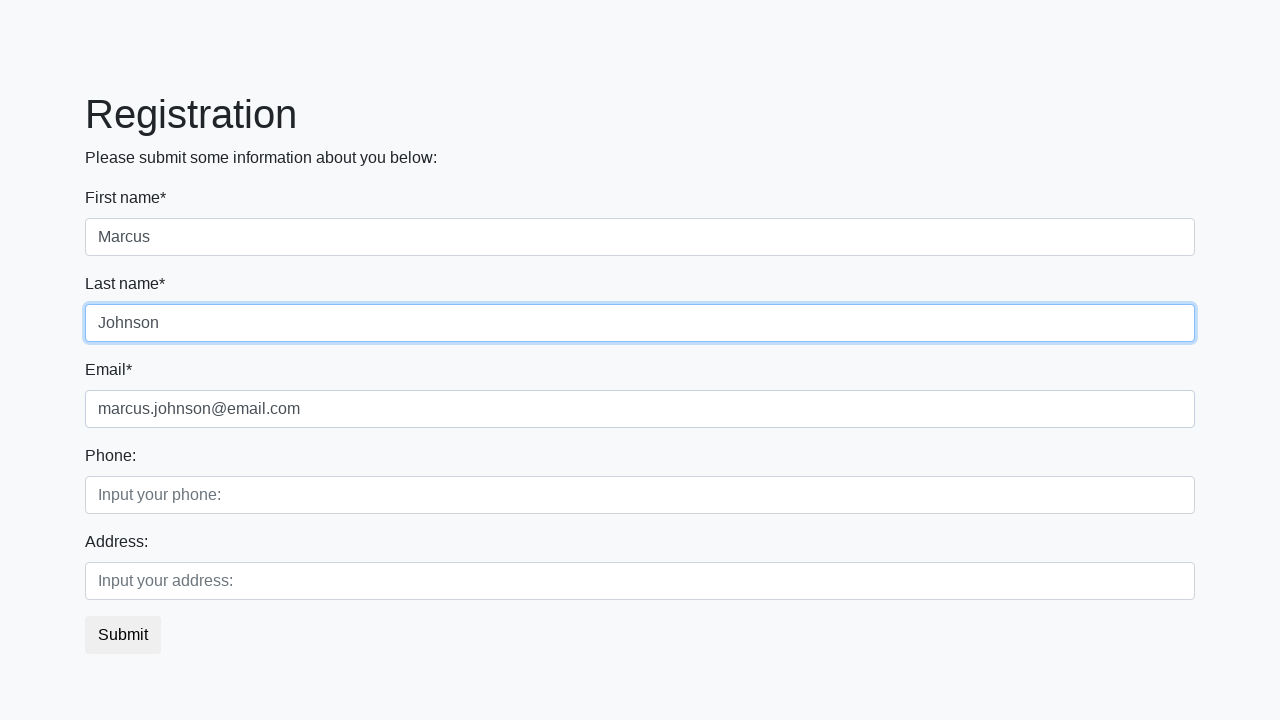

Clicked submit button to register at (123, 635) on button.btn
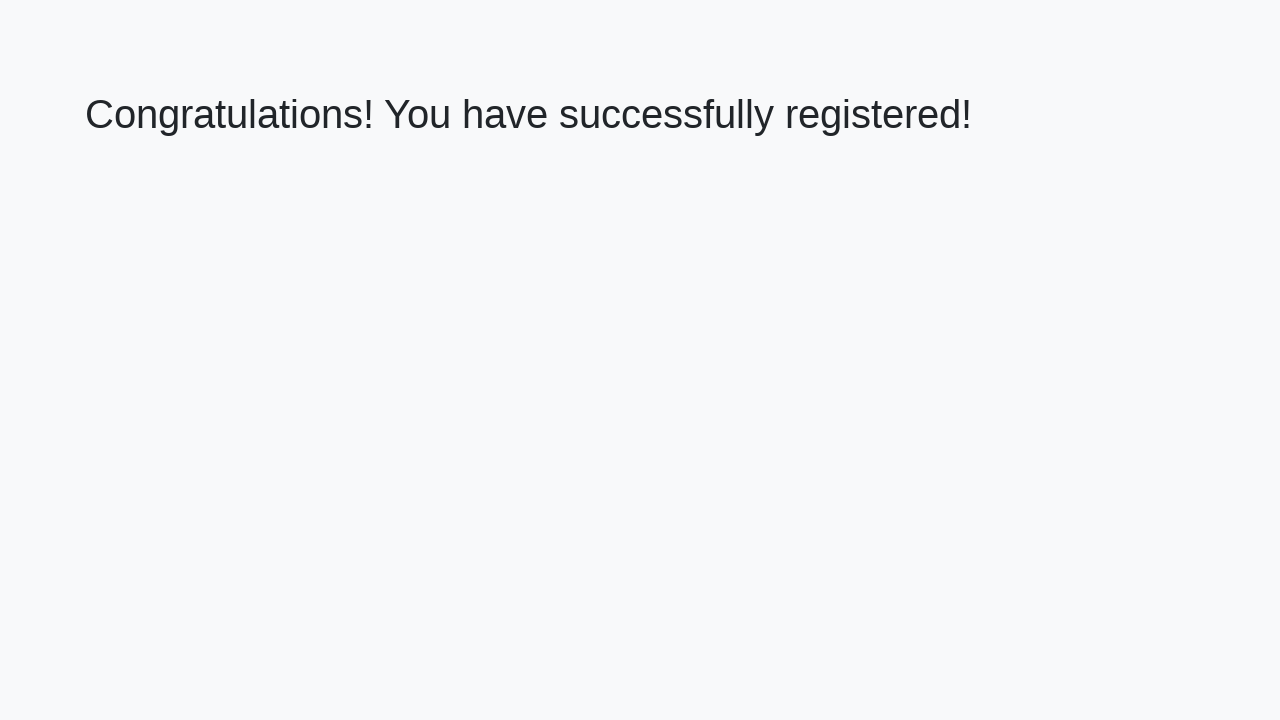

Registration success page loaded with h1 heading
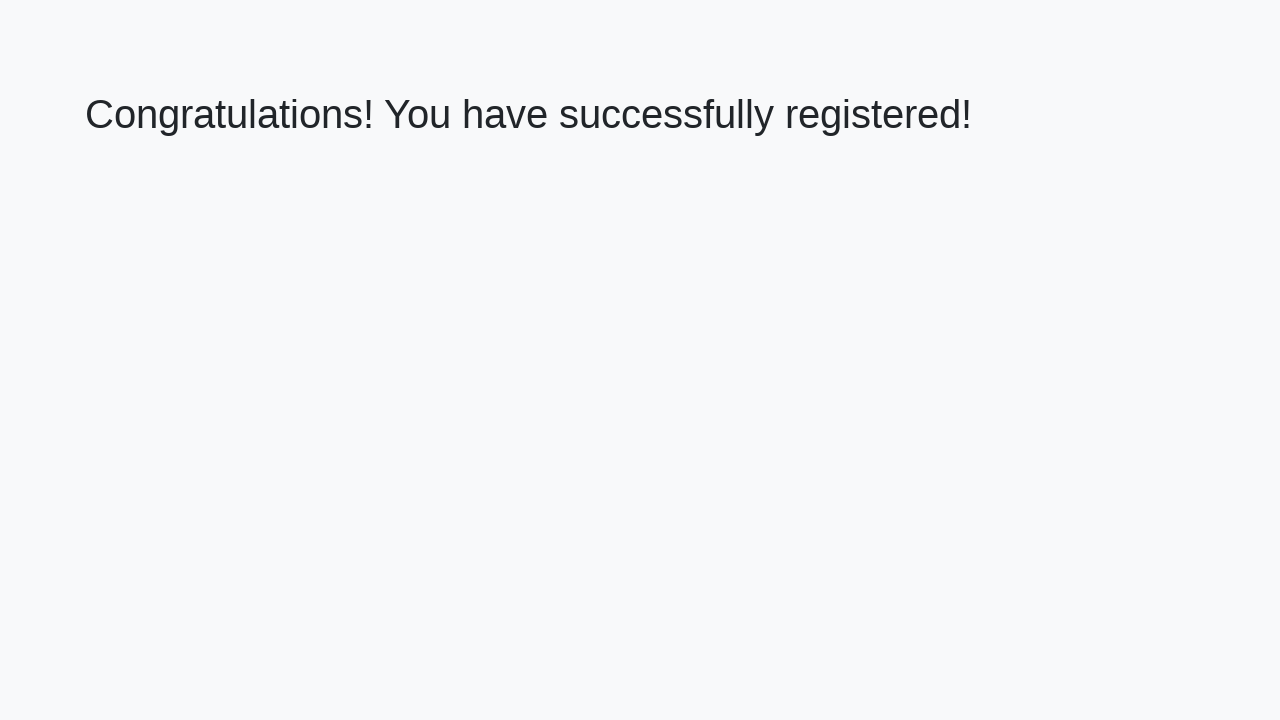

Retrieved success message text from h1 heading
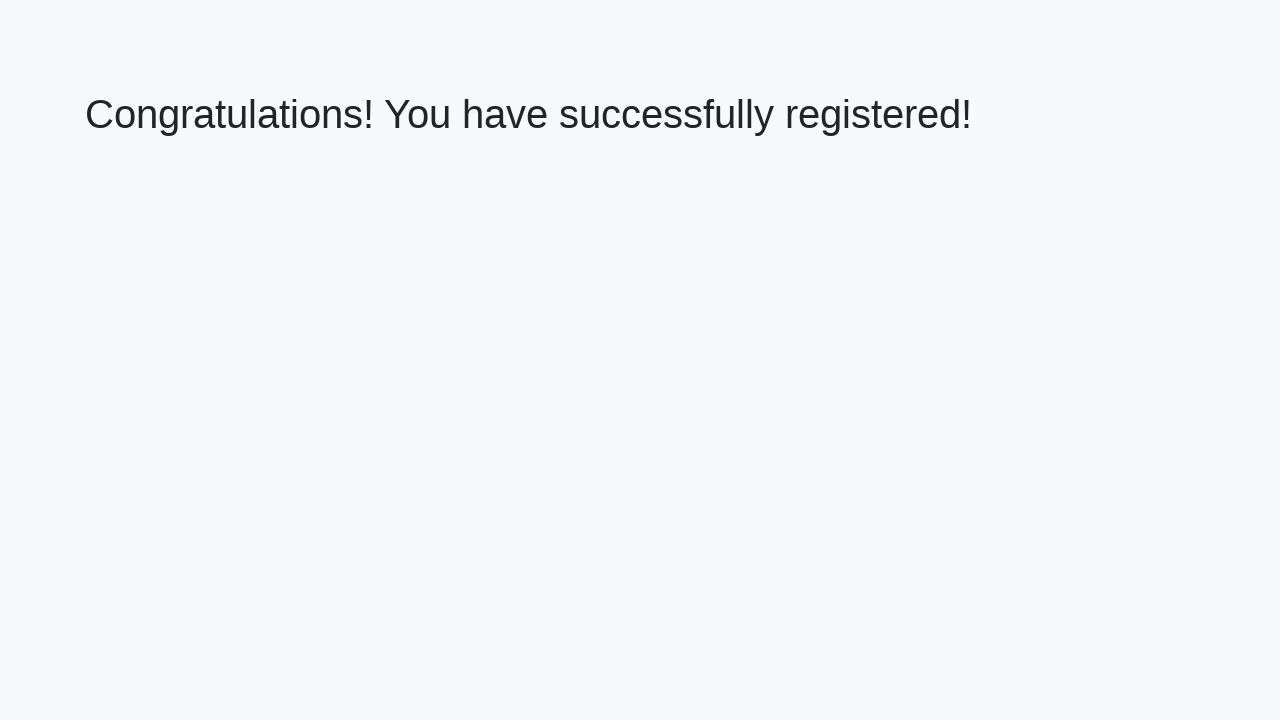

Verified success message: 'Congratulations! You have successfully registered!'
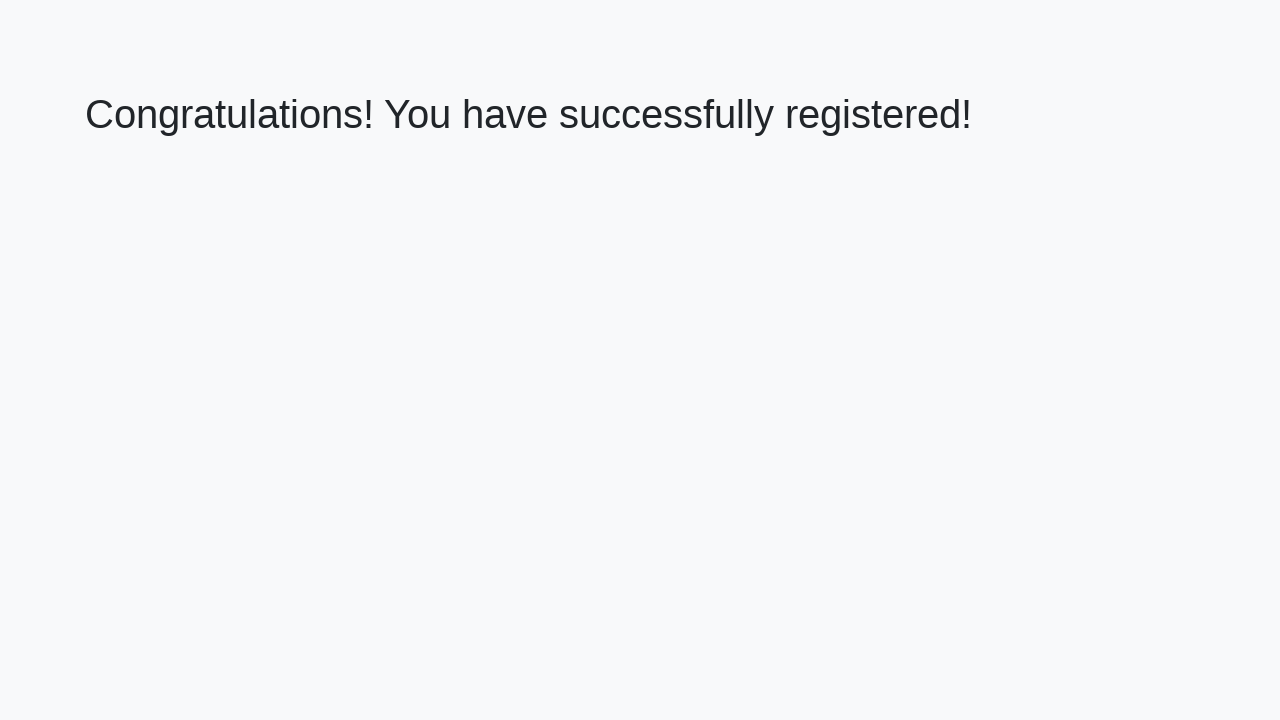

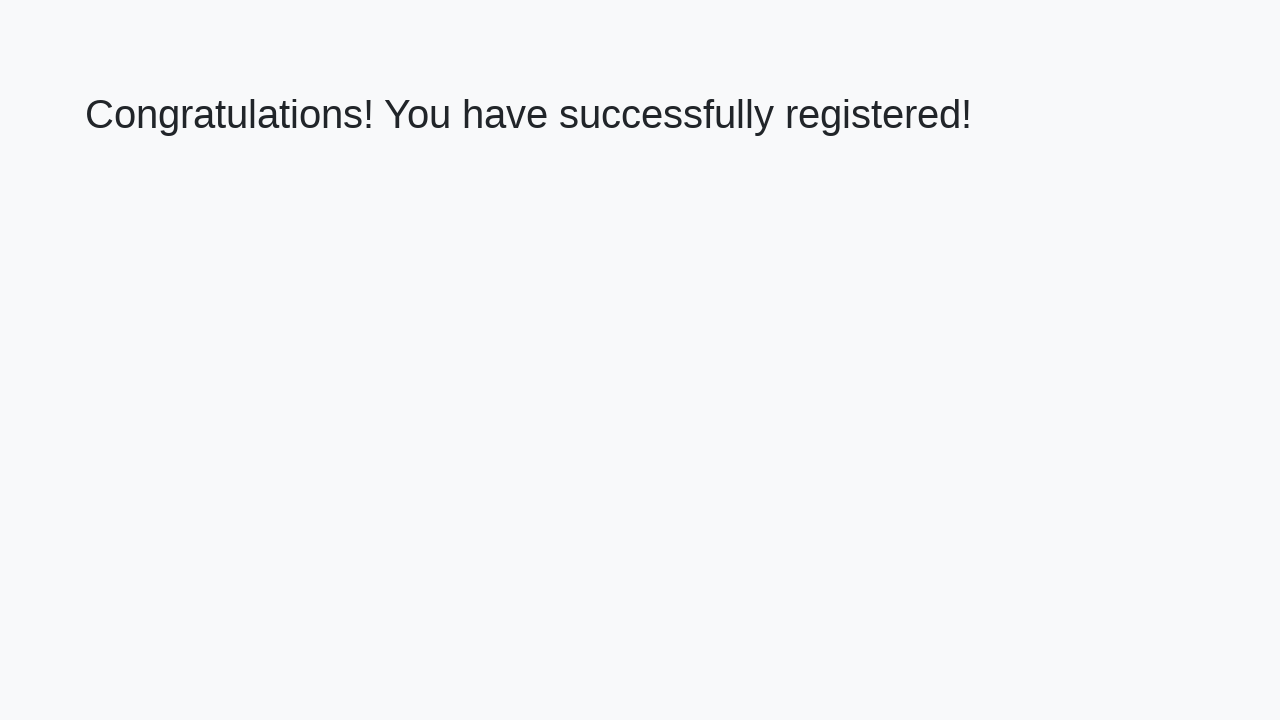